Tests navigation by clicking the "Get started" link and verifying the Installation heading appears on the resulting page

Starting URL: https://playwright.dev/

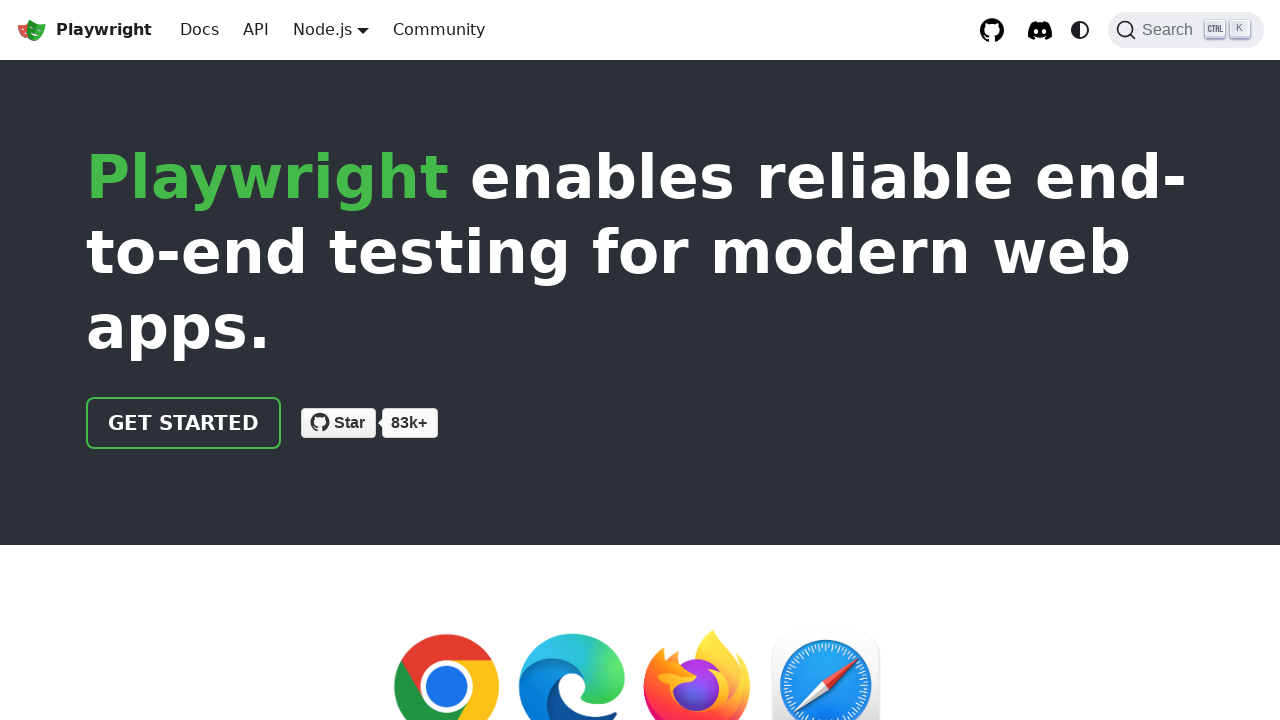

Clicked the 'Get started' link at (184, 423) on internal:role=link[name="Get started"i]
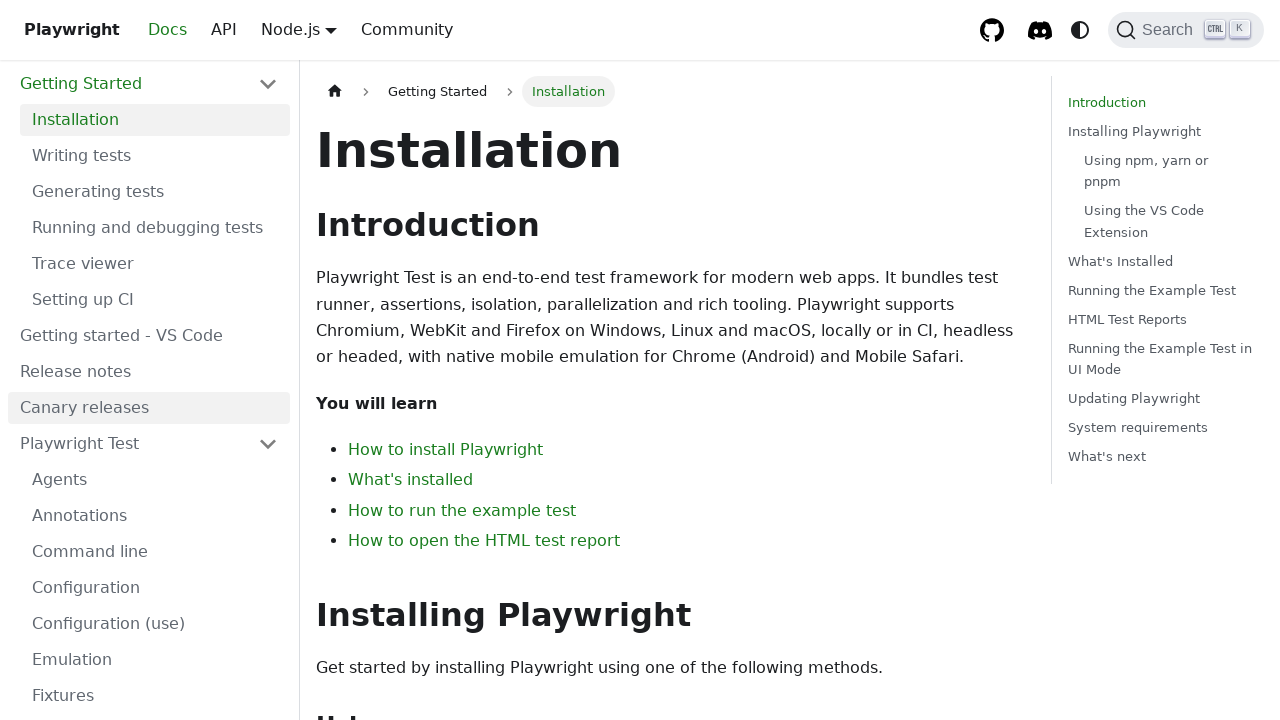

Verified the Installation heading is visible on the page
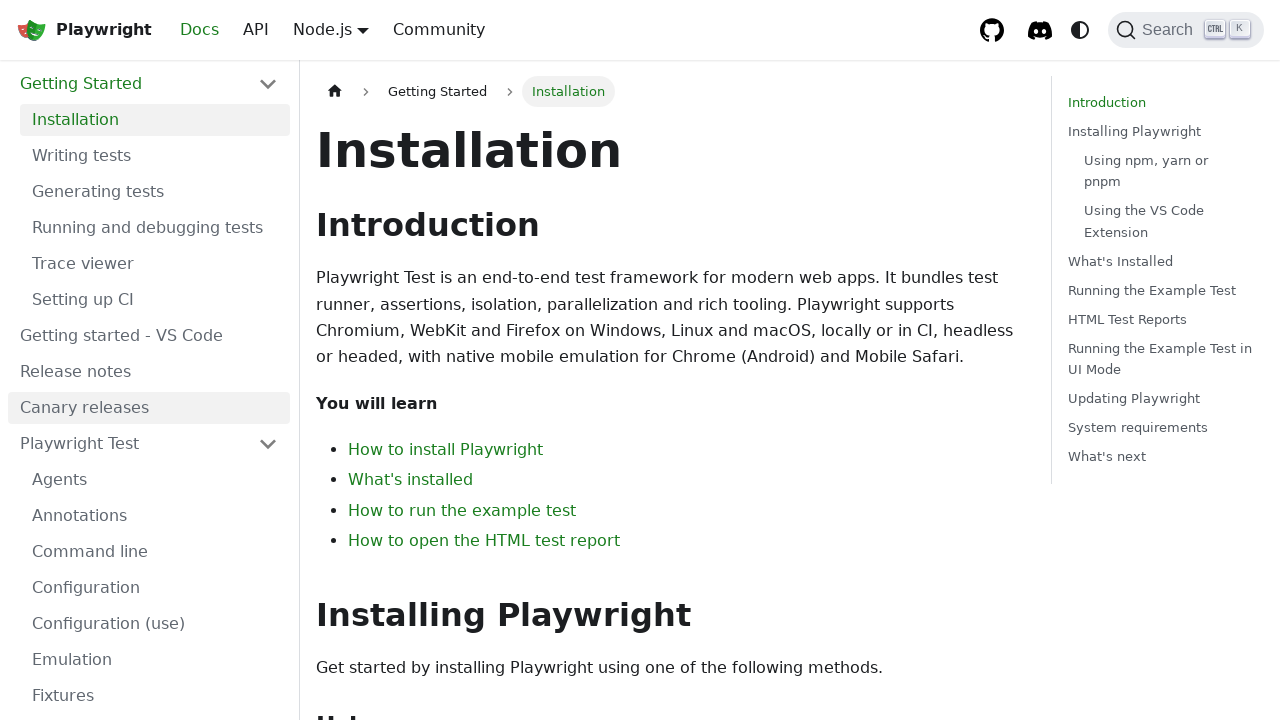

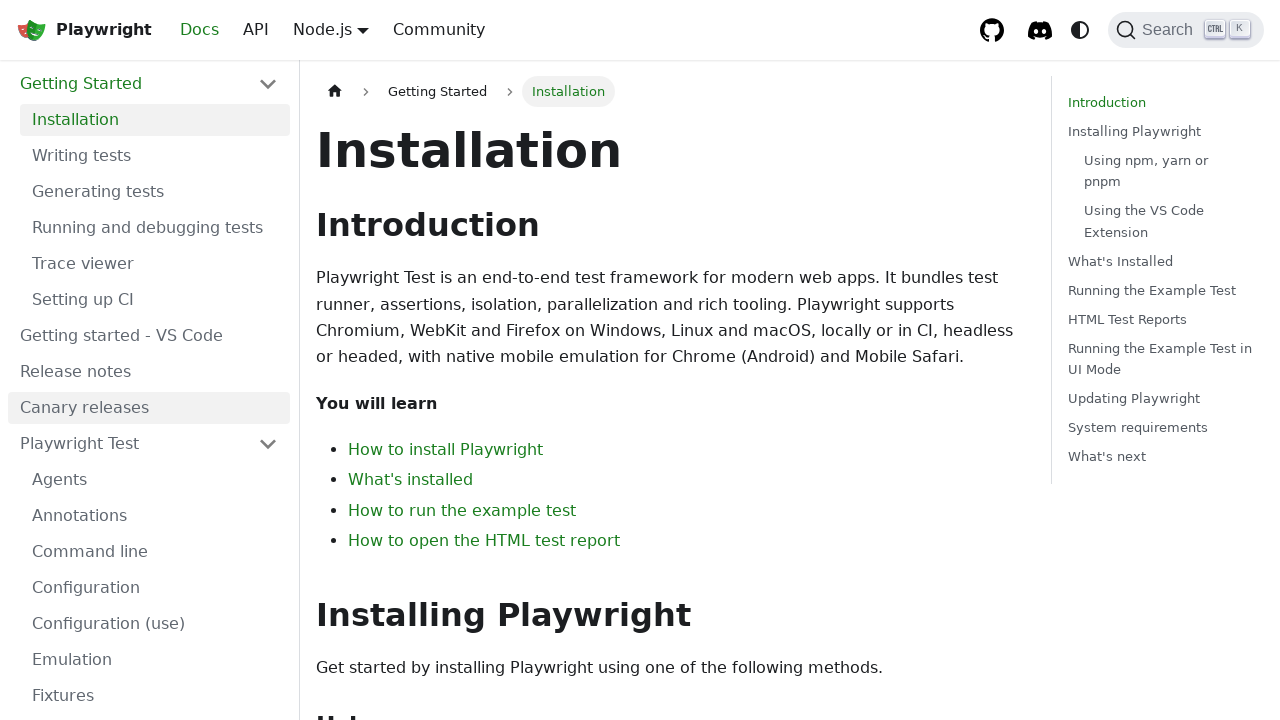